Tests that entering text instead of a number in the input field displays the correct error message "Please enter a number"

Starting URL: https://kristinek.github.io/site/tasks/enter_a_number

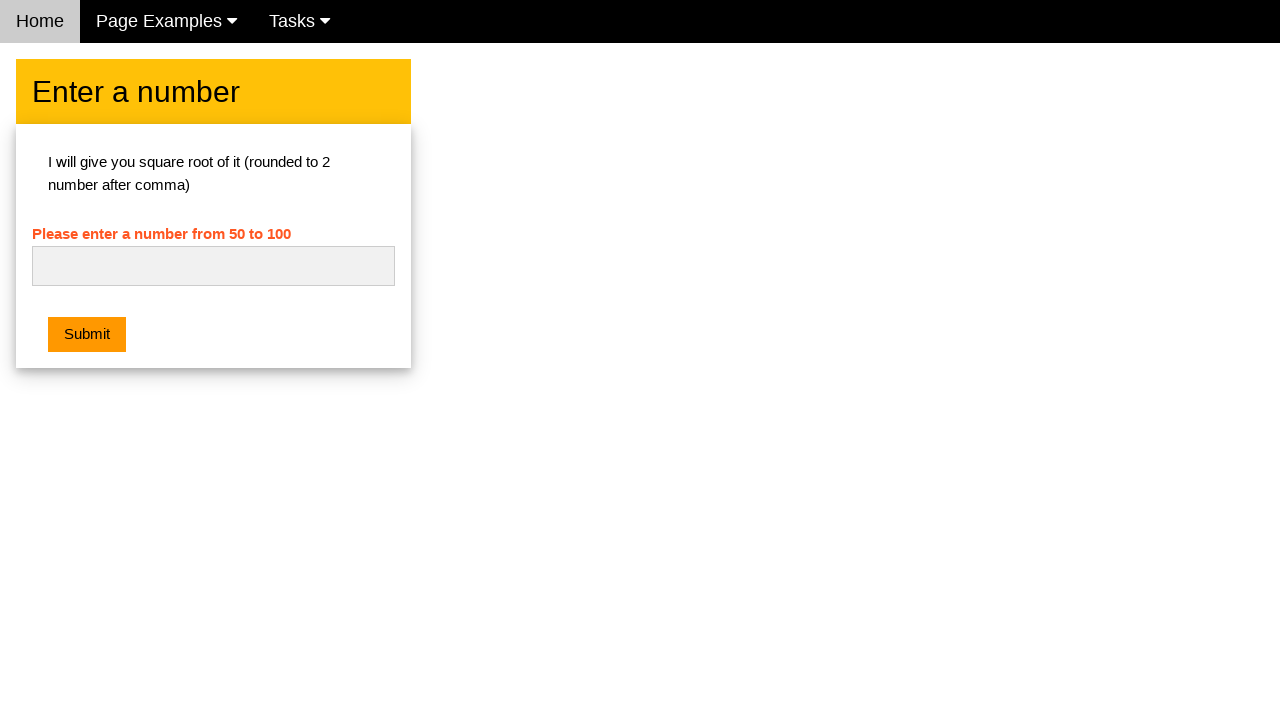

Filled number input field with text 'not numbers' on #numb
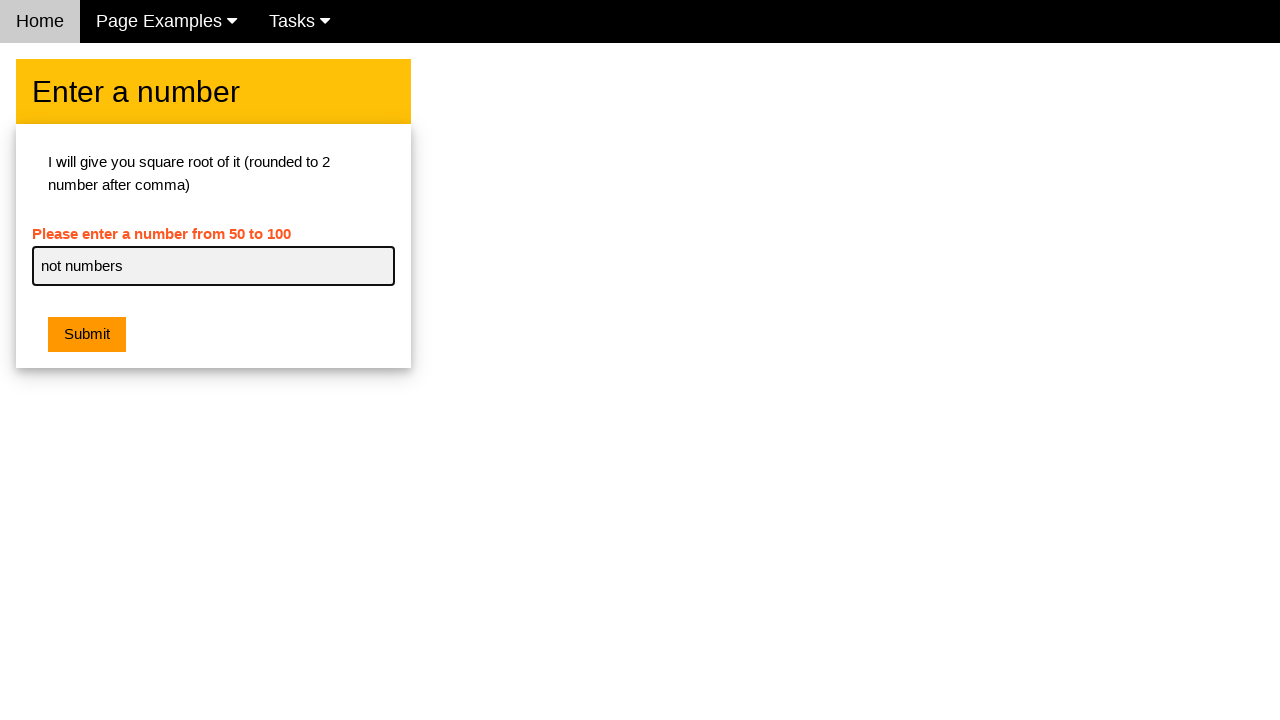

Clicked the submit button at (87, 335) on .w3-orange
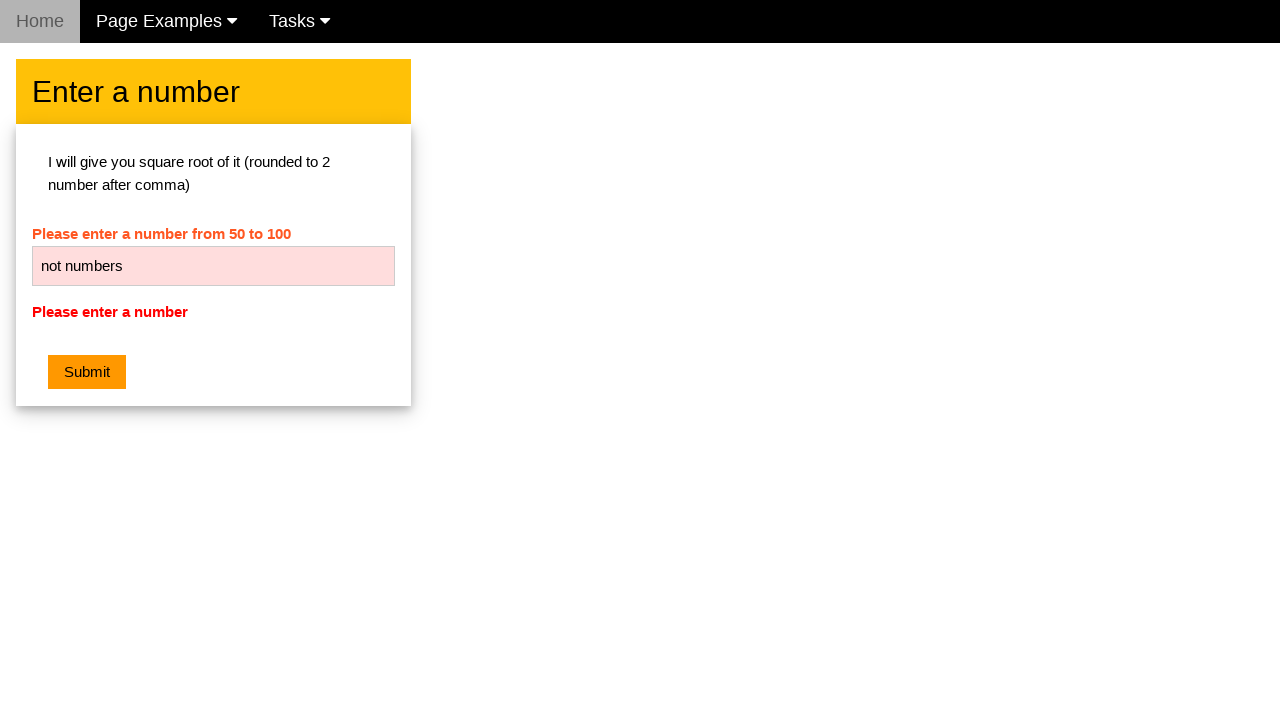

Error message element loaded
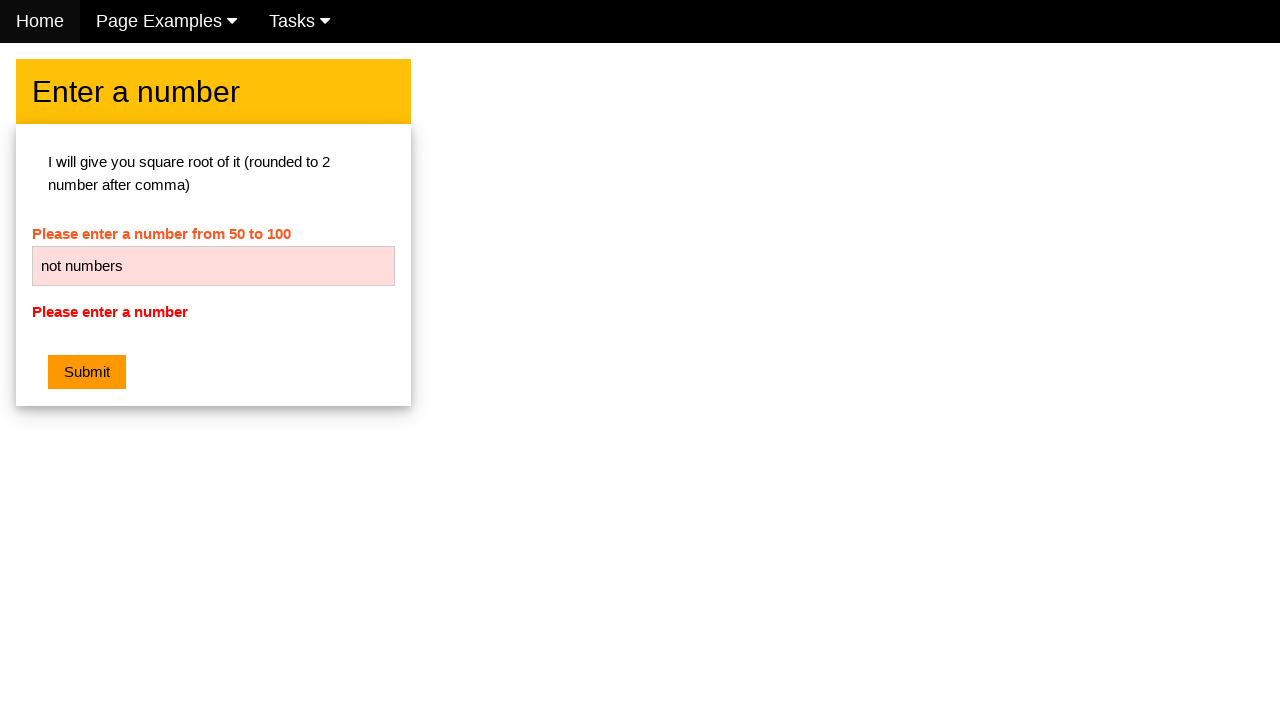

Verified error message displays 'Please enter a number'
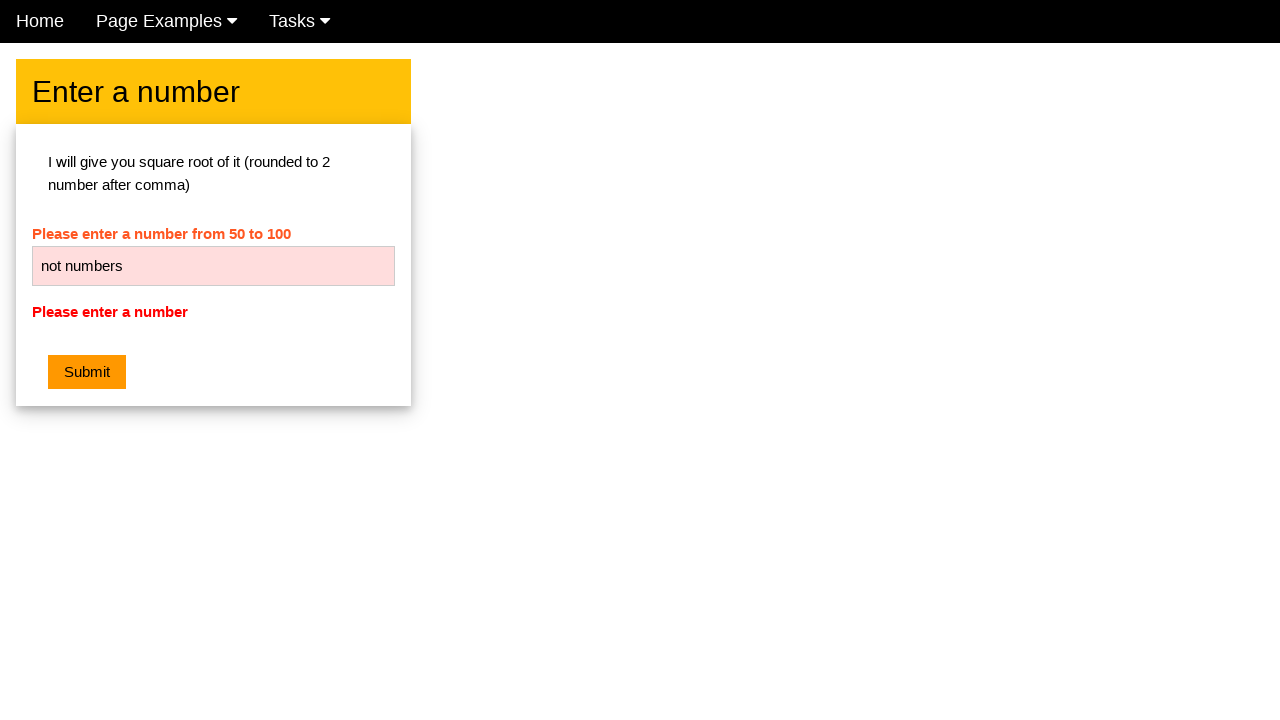

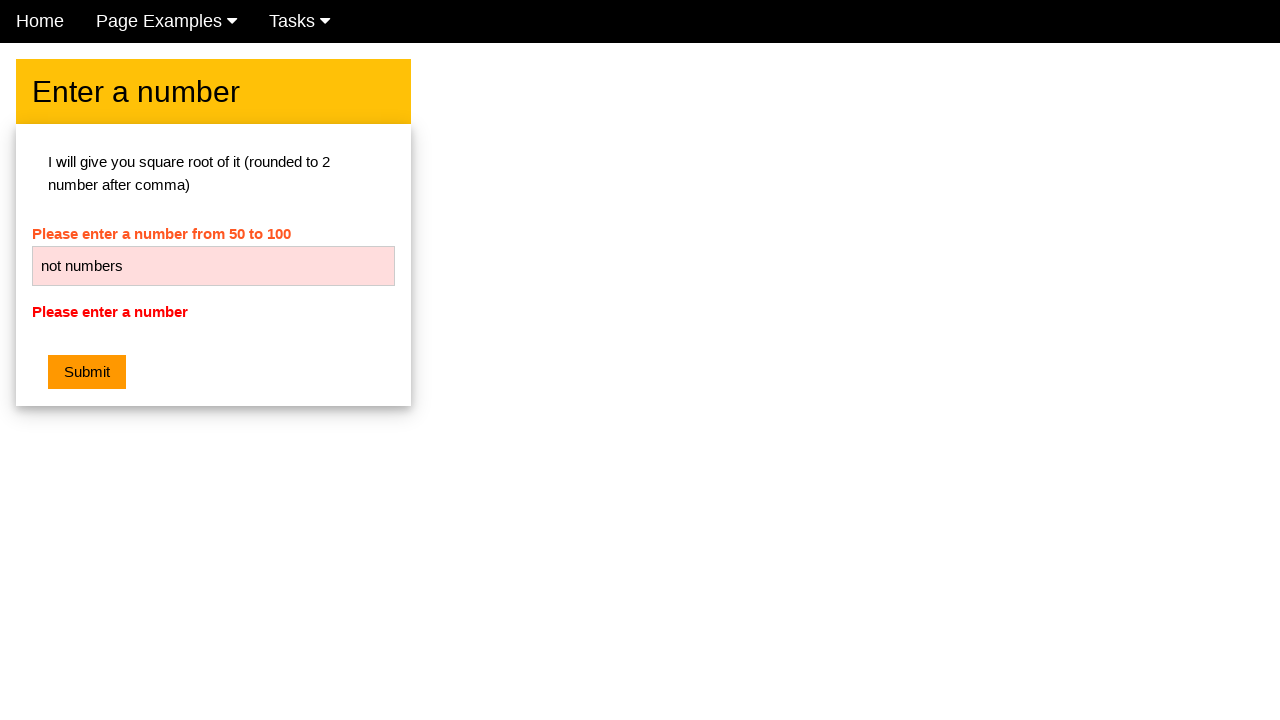